Tests hover functionality by moving mouse over an element to reveal a dropdown menu and clicking on a submenu item

Starting URL: https://rahulshettyacademy.com/AutomationPractice/

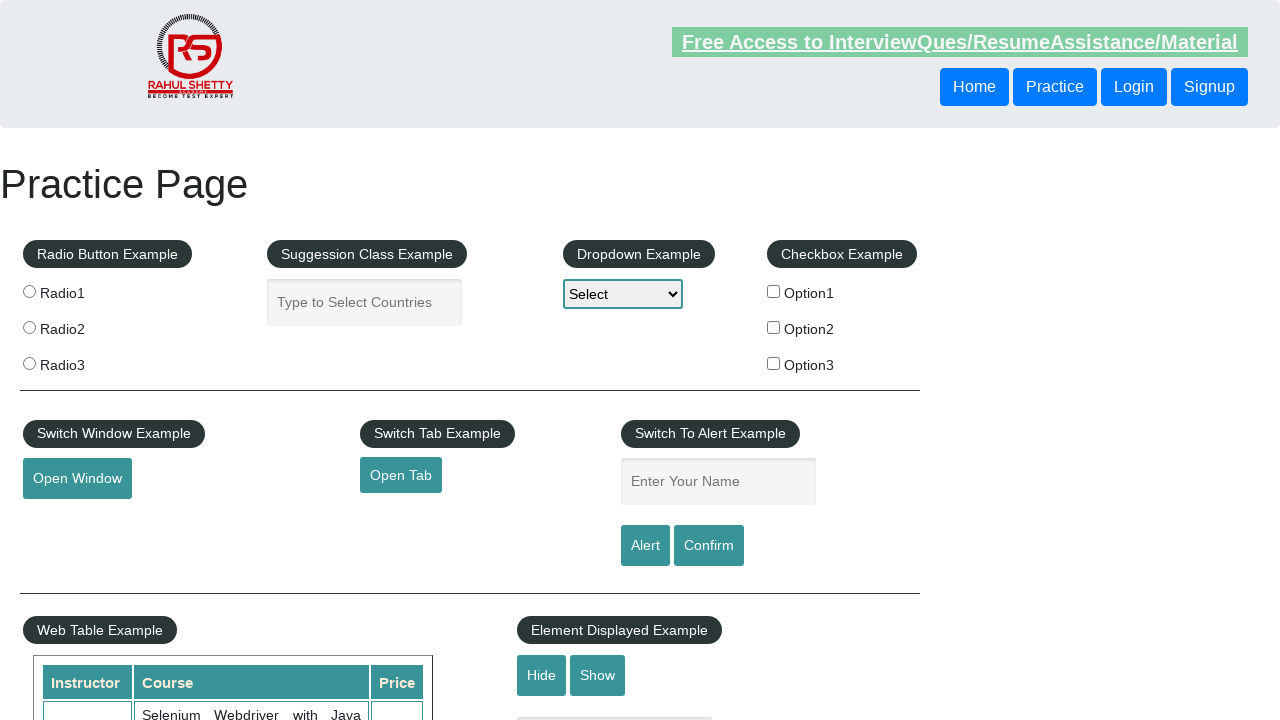

Hovered over mouse hover button to reveal dropdown menu at (83, 361) on #mousehover
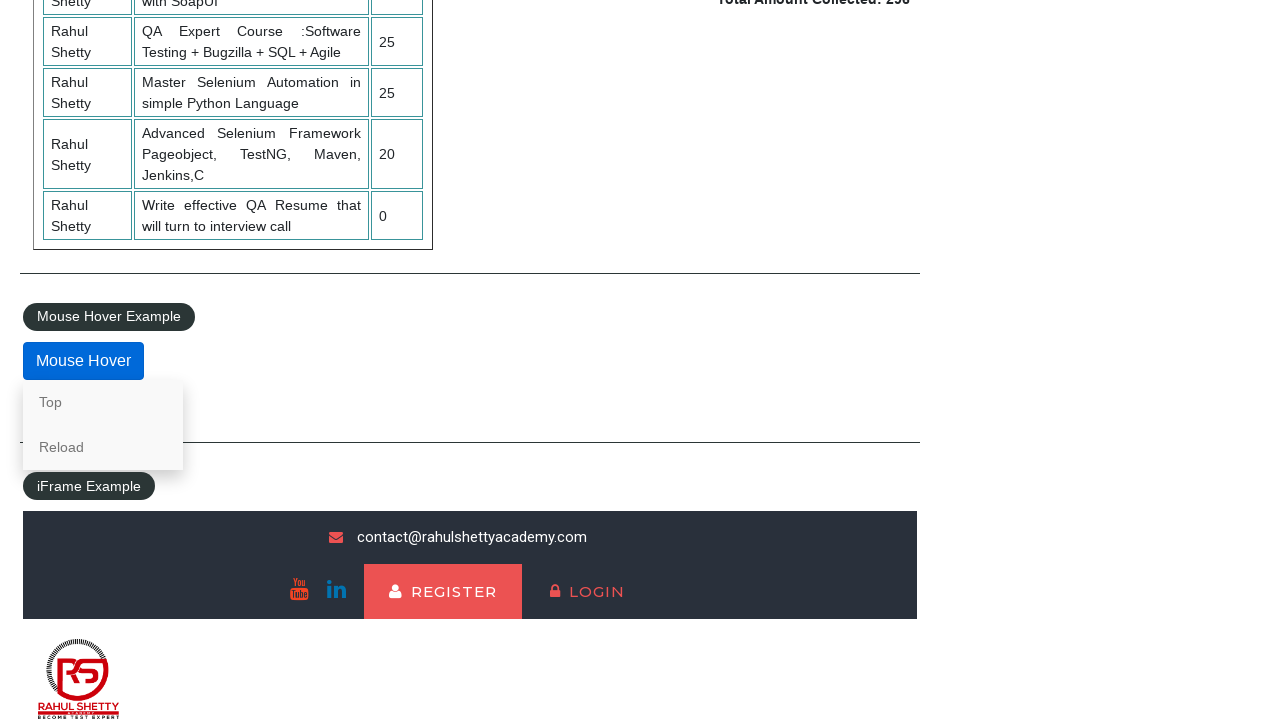

Clicked on 'Reload' link in the dropdown menu at (103, 447) on text=Reload
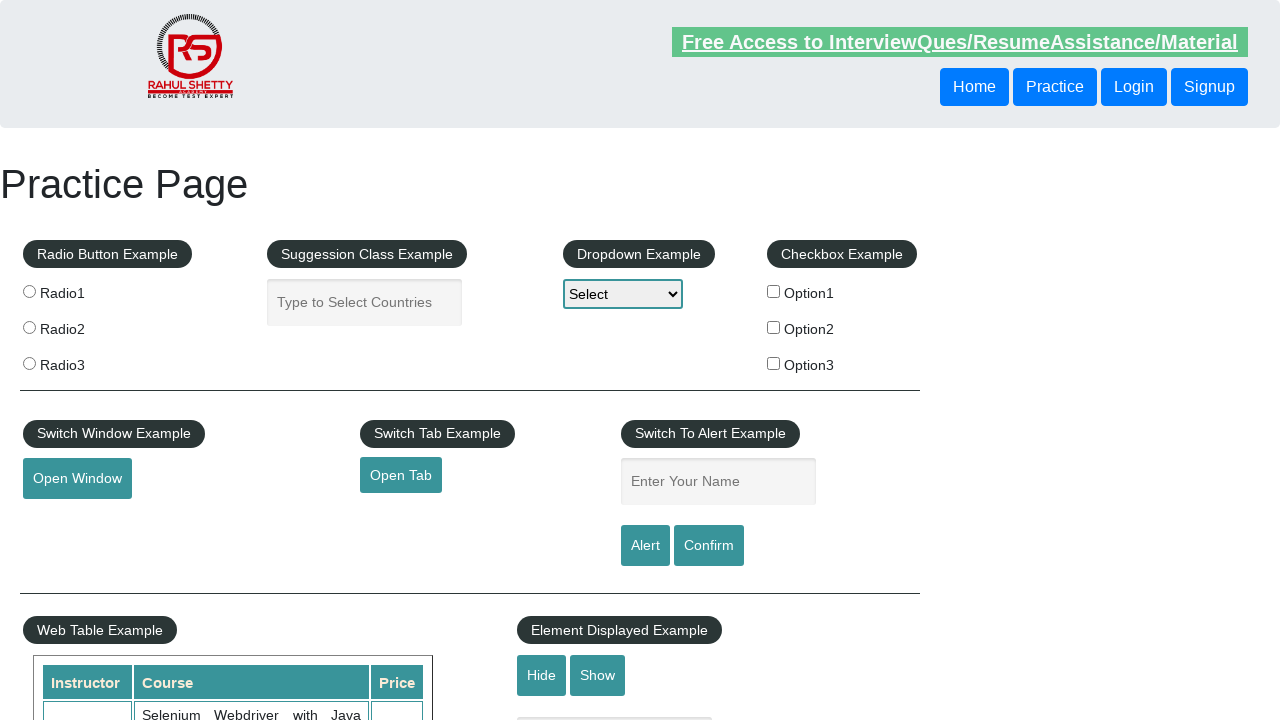

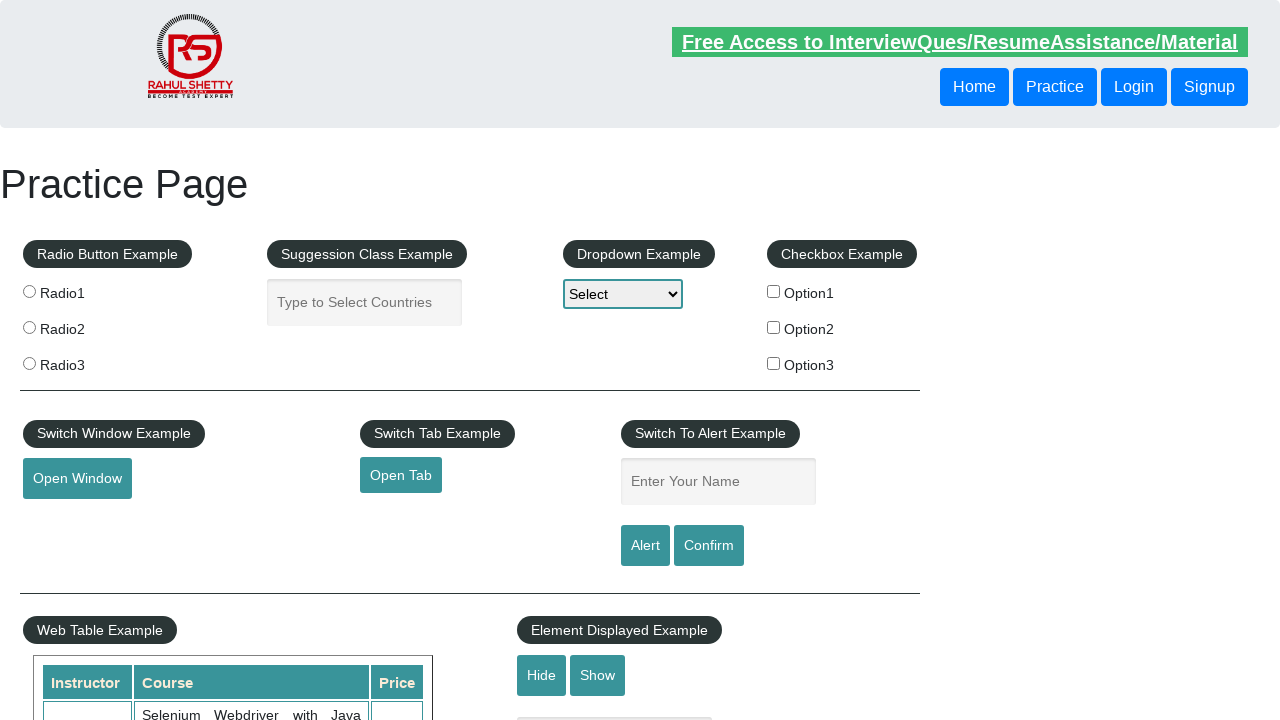